Tests double-click mouse action by navigating to a W3Schools demo page, switching to an iframe, performing a double-click on a button, and verifying that the expected text "Hello World" is displayed.

Starting URL: https://www.w3schools.com/tags/tryit.asp?filename=tryhtml5_ev_ondblclick

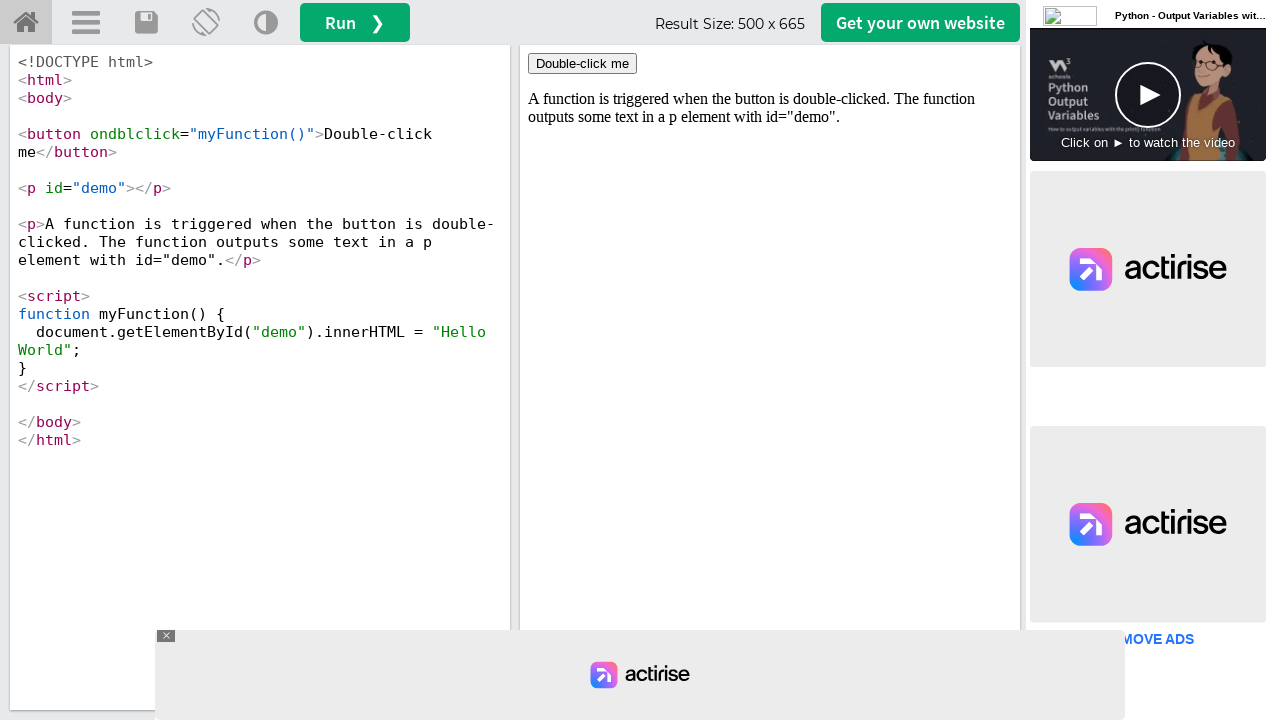

Waited for double-click button to be visible in iframe
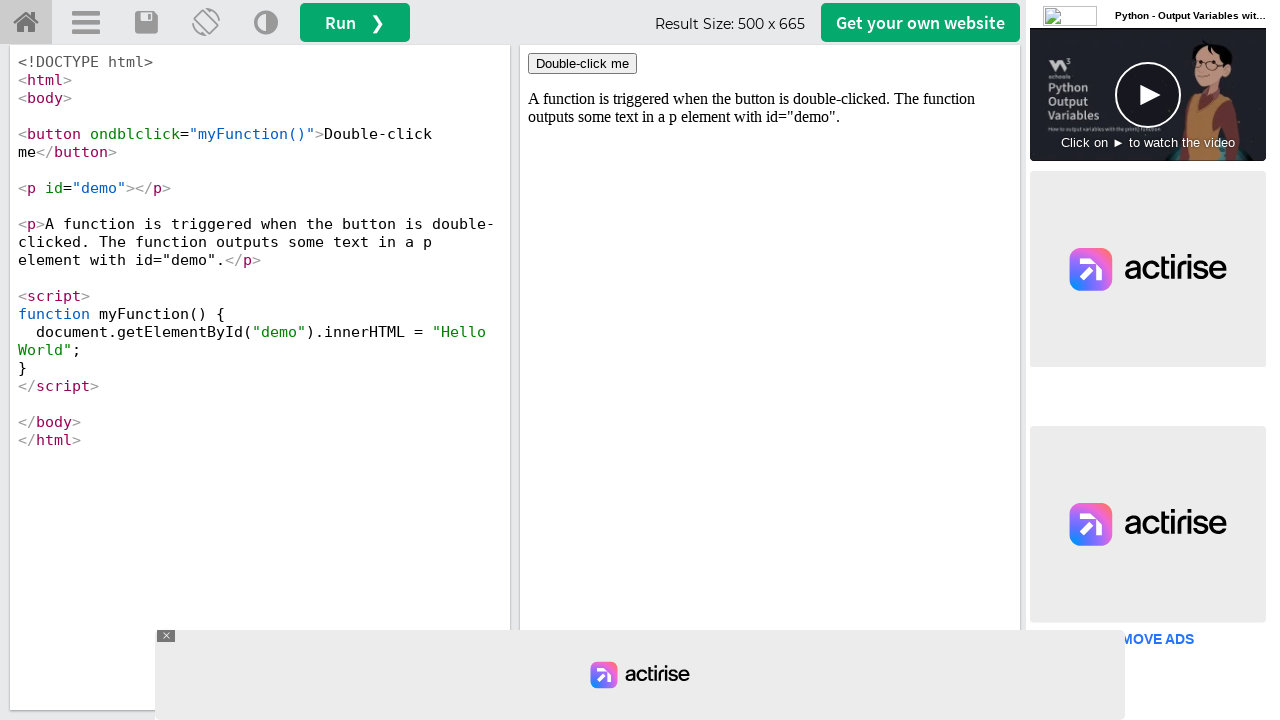

Retrieved the iframeResult frame
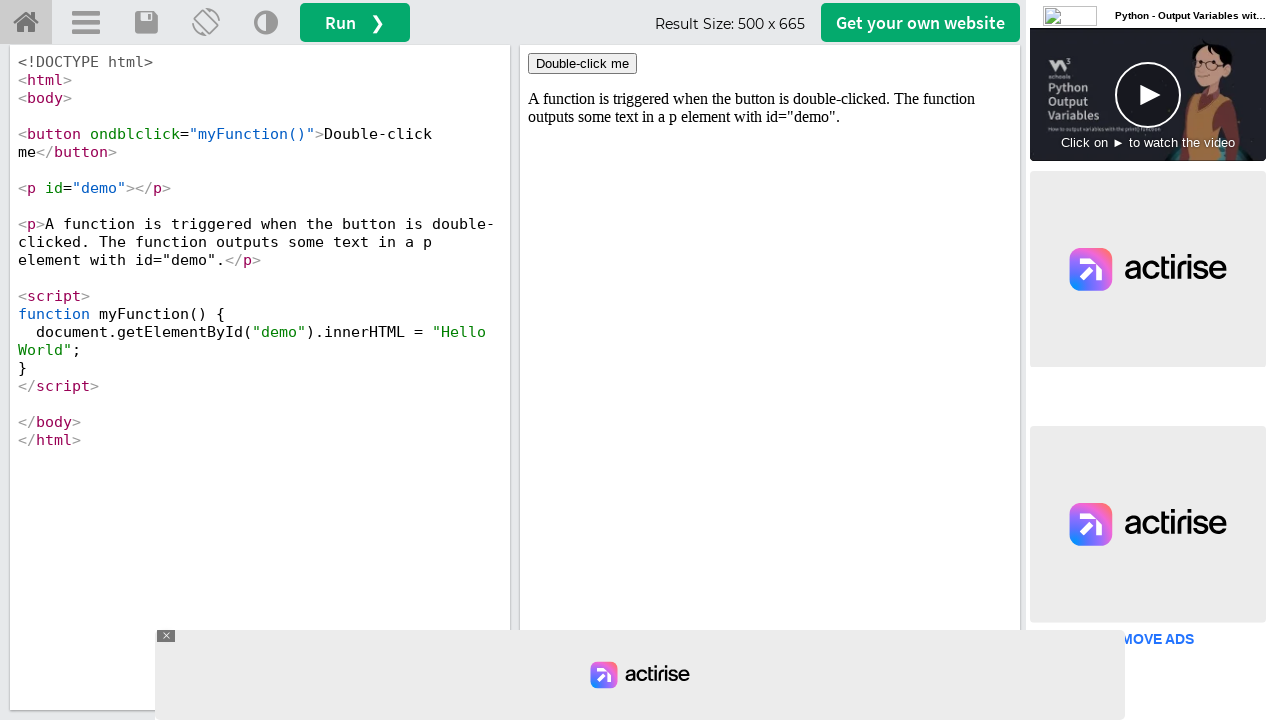

Located the double-click button element
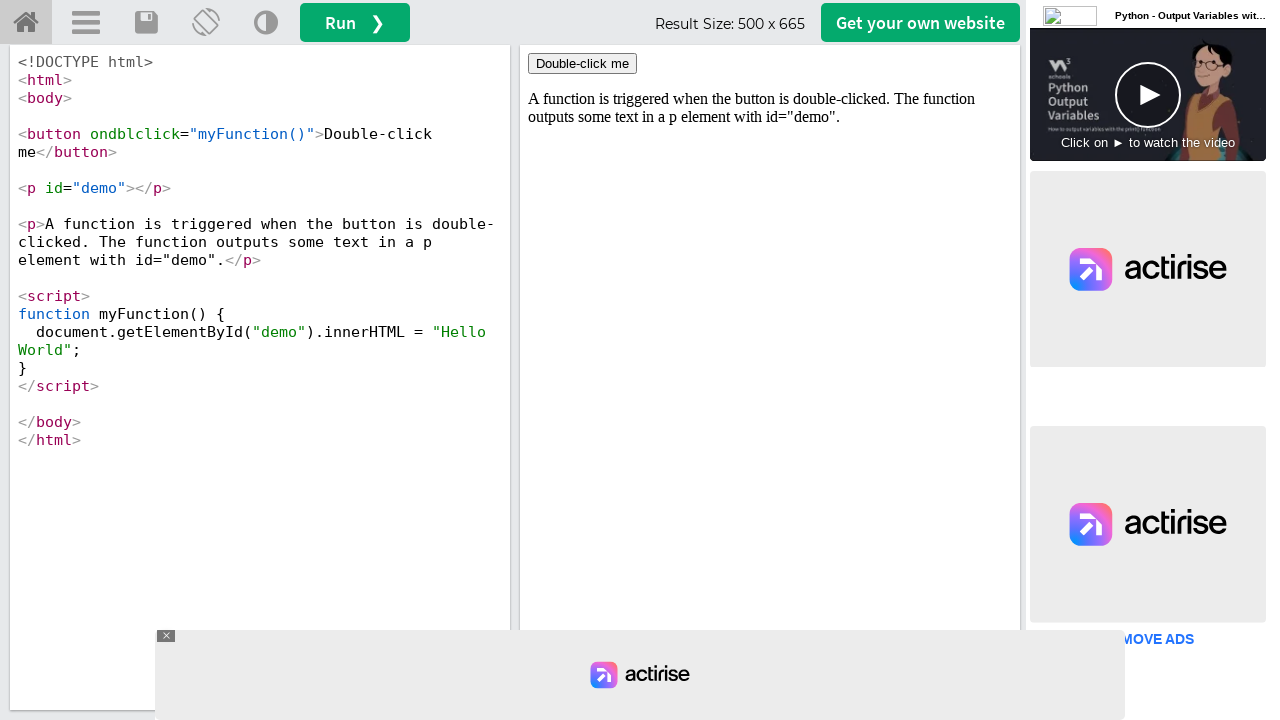

Performed double-click action on the button at (582, 64) on xpath=//button[text()='Double-click me']
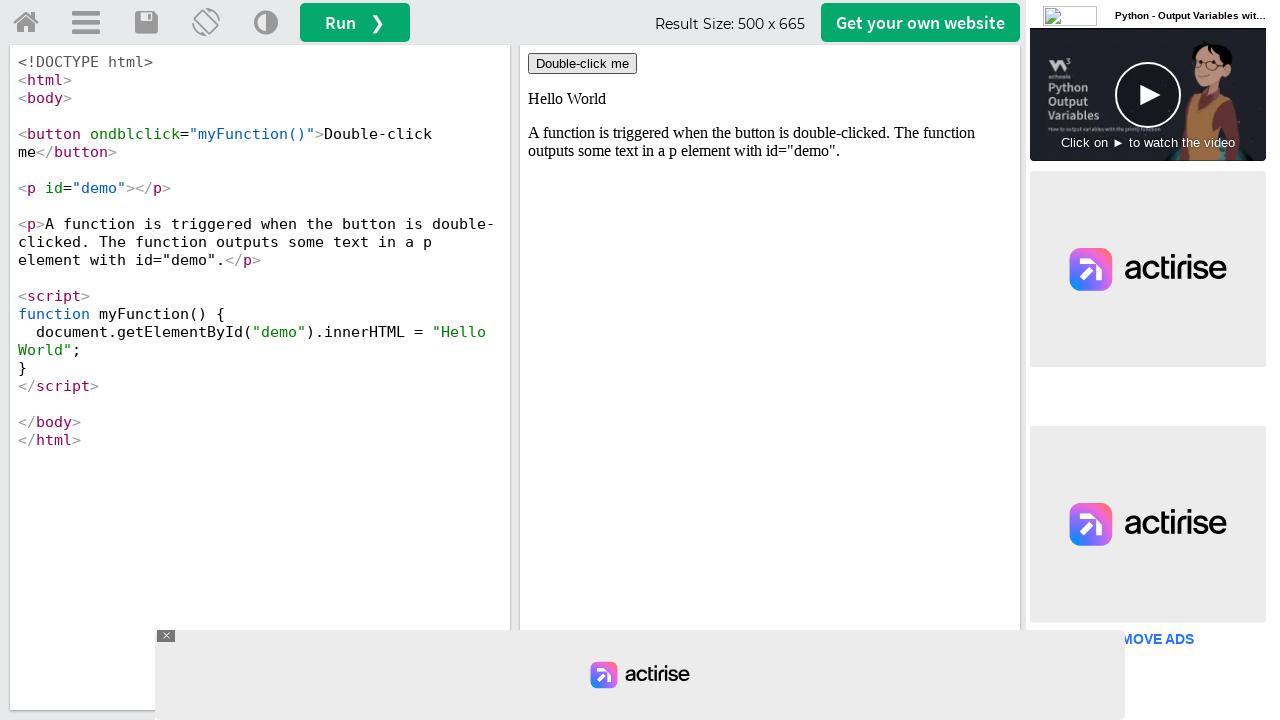

Located the demo label element
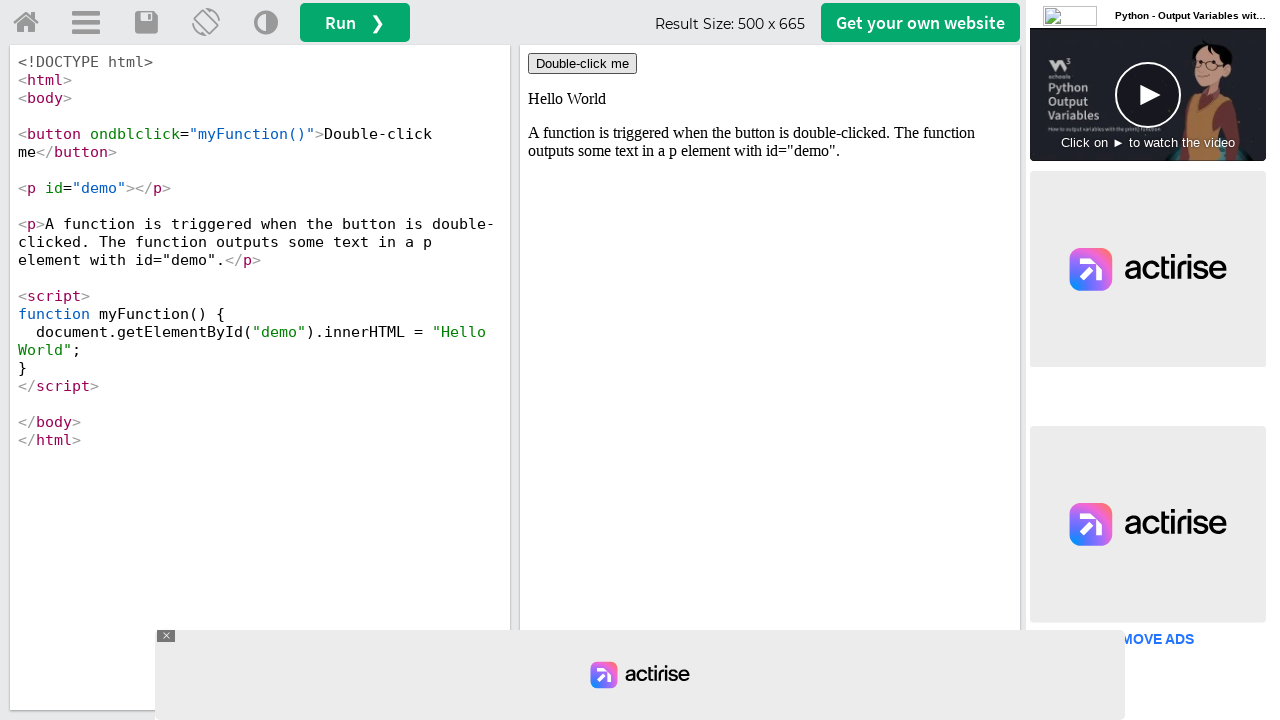

Waited for demo label to be visible
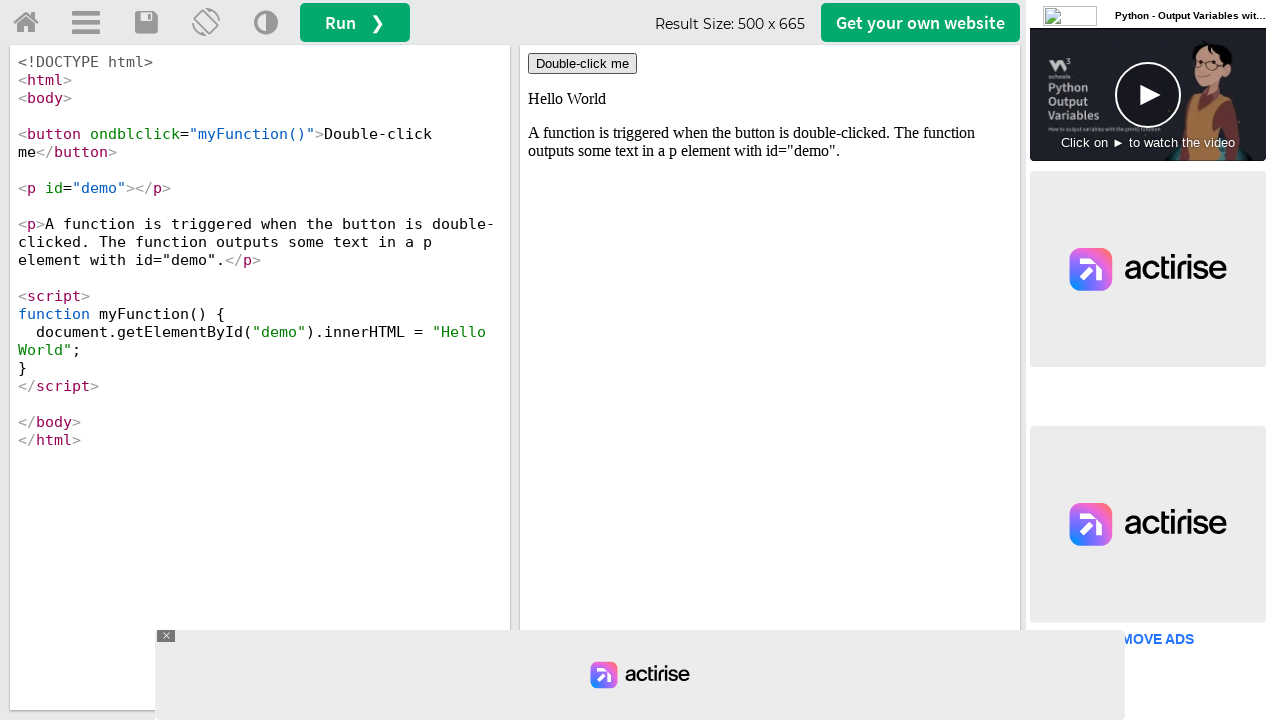

Verified that label text is 'Hello World'
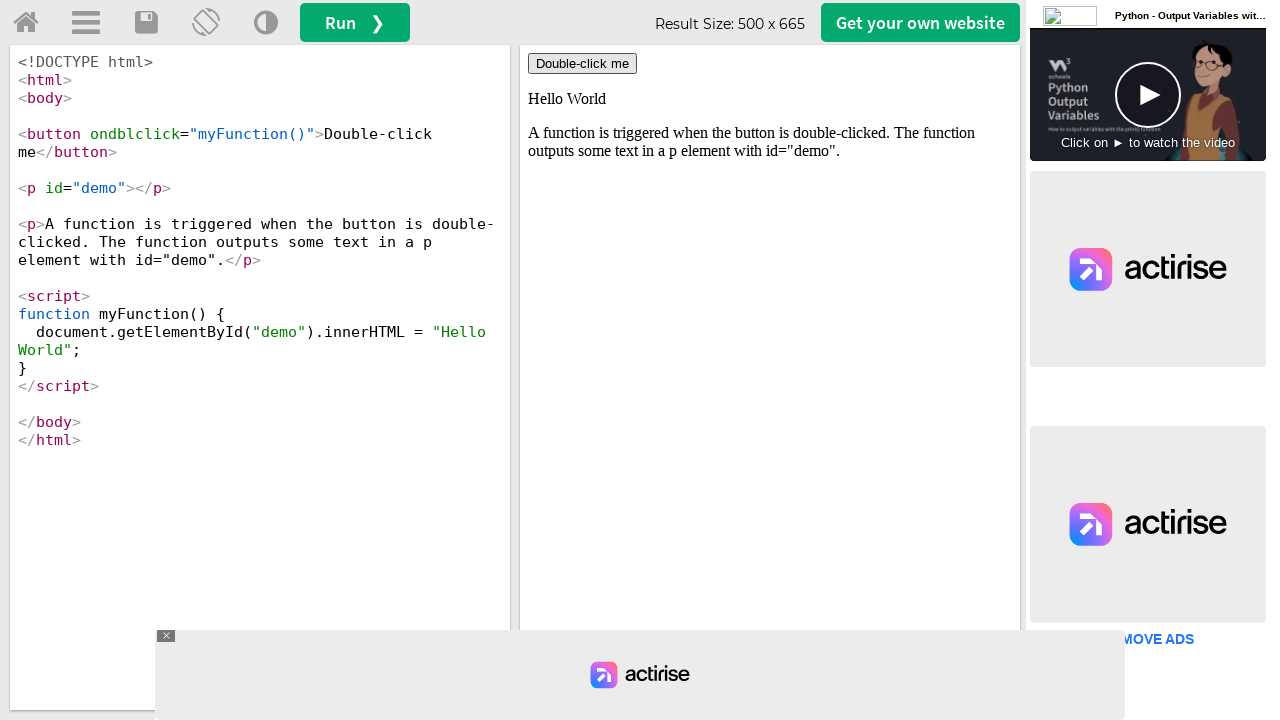

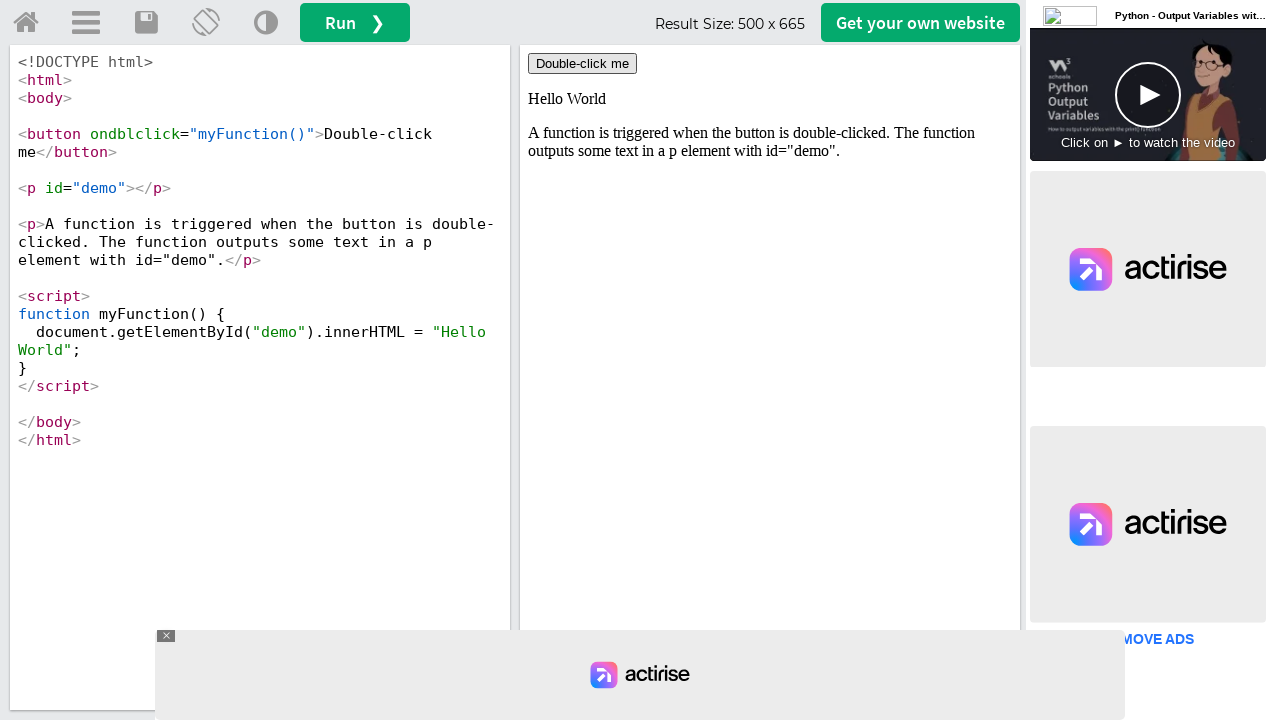